Tests button click functionality by clicking on a specific button element on a buttons demo page

Starting URL: https://www.automationtesting.co.uk/buttons.html

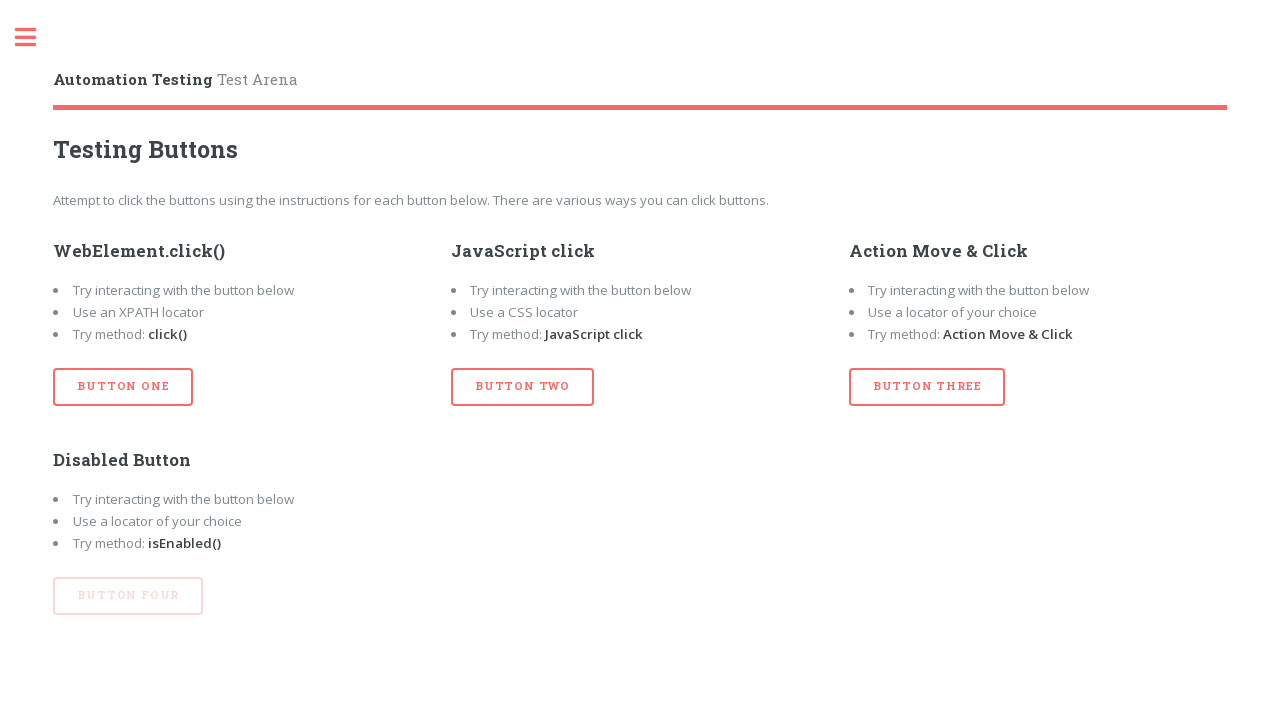

Navigated to buttons demo page
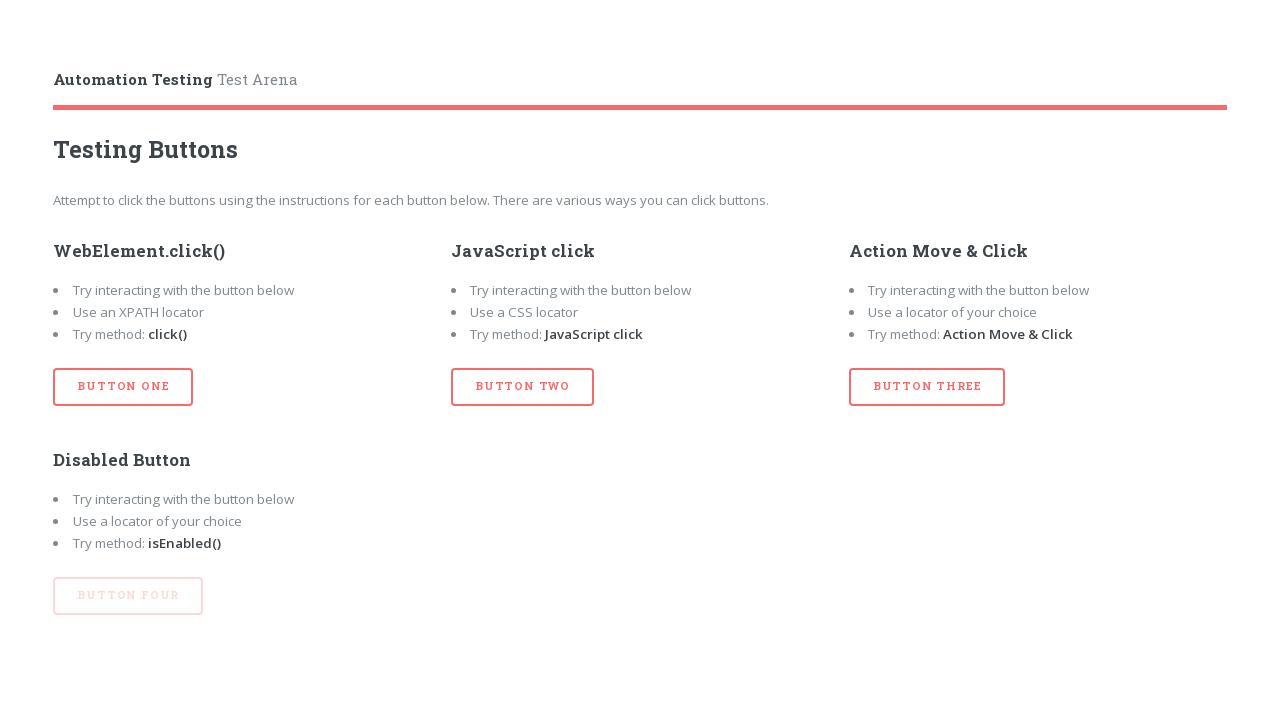

Clicked button with id 'btn_three' at (927, 387) on button#btn_three
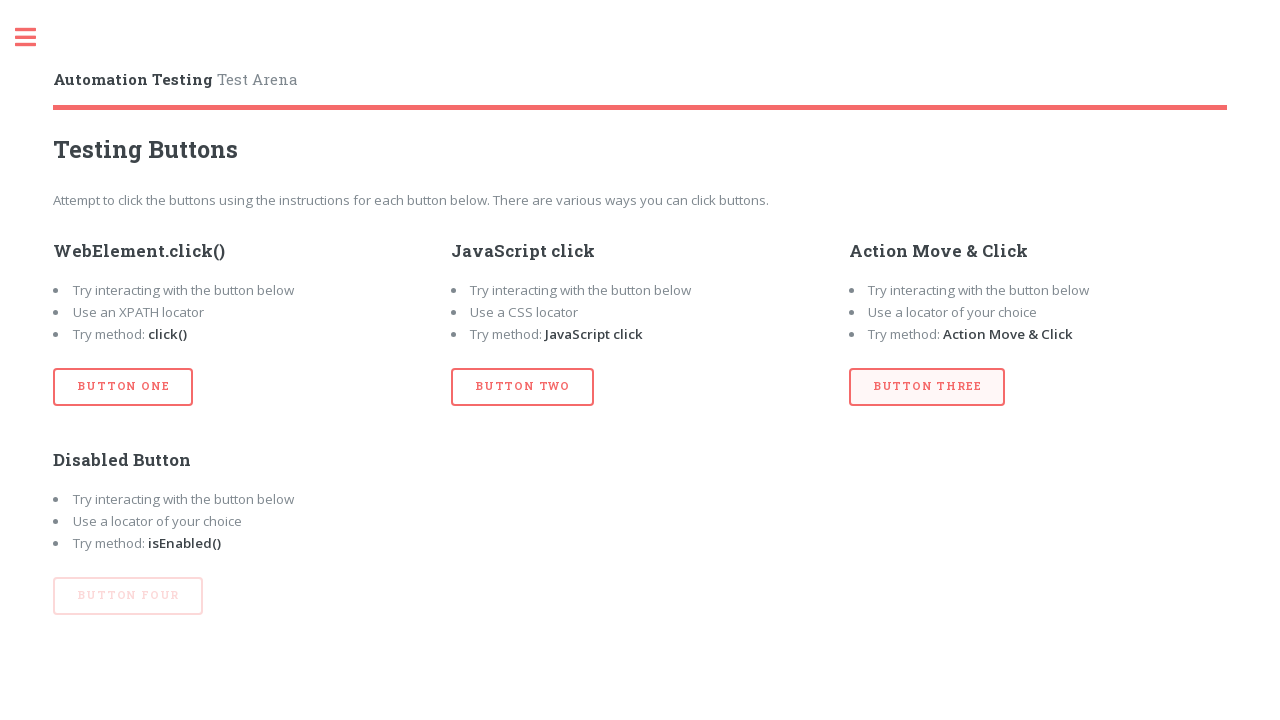

Waited 1000ms to observe button click result
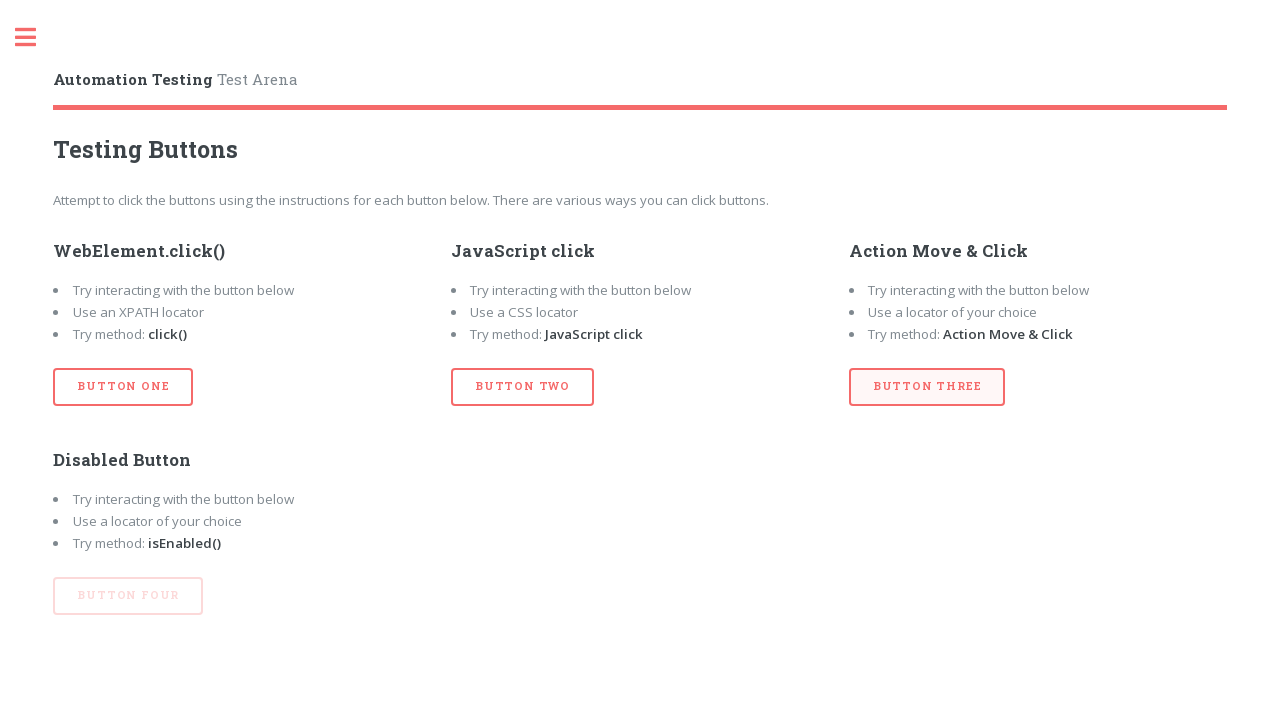

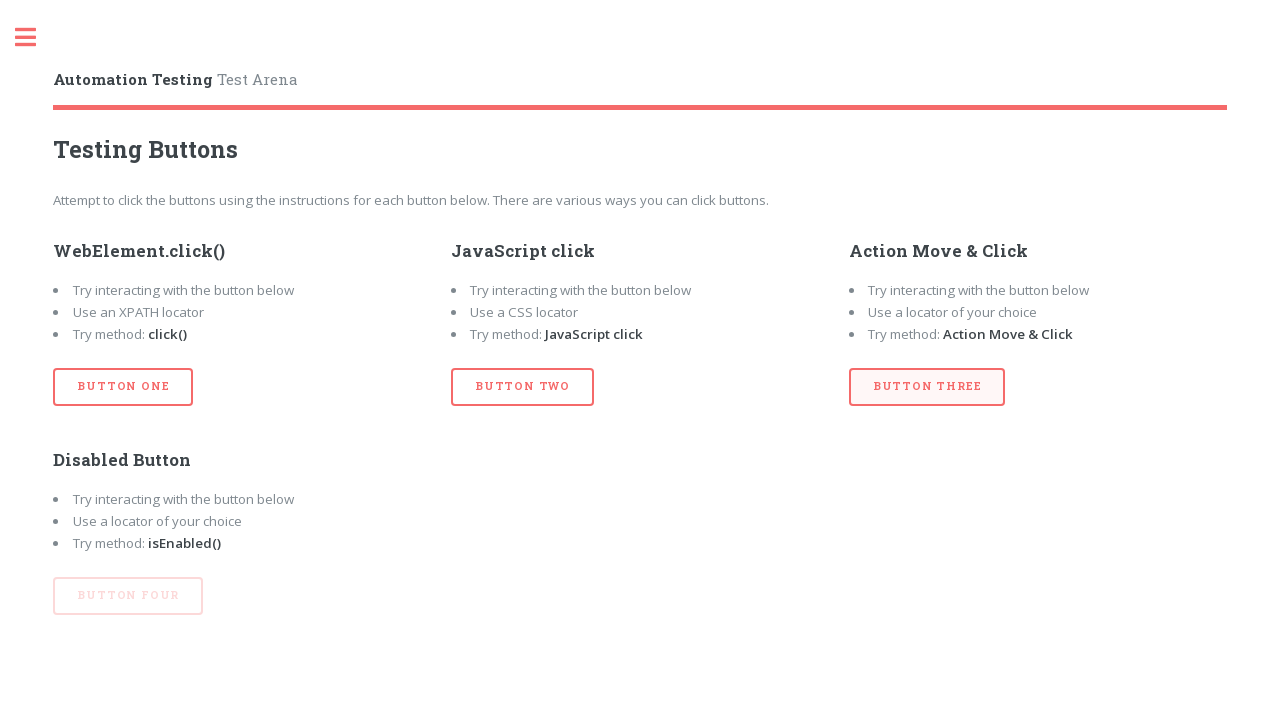